Tests personal number validation by entering non-numeric characters

Starting URL: https://iv1201-recruitment-application-frontend.onrender.com/signup

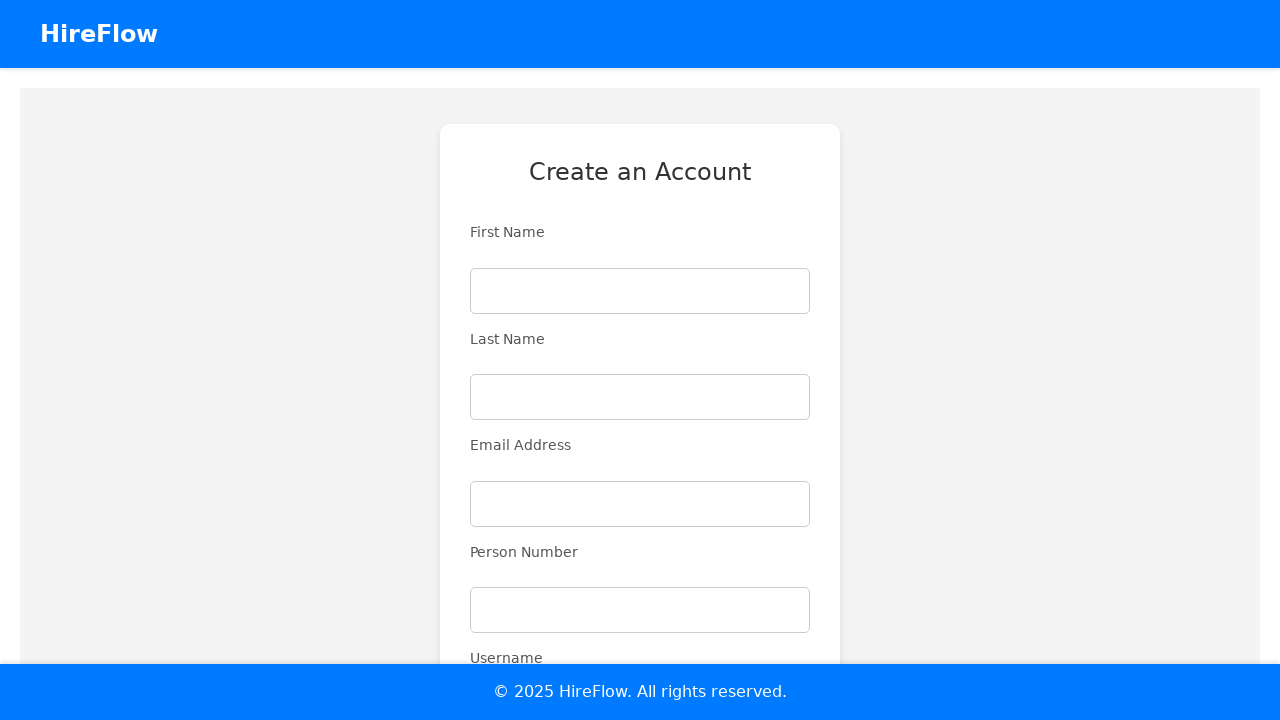

Filled first name field with 'John' on input[name='firstName']
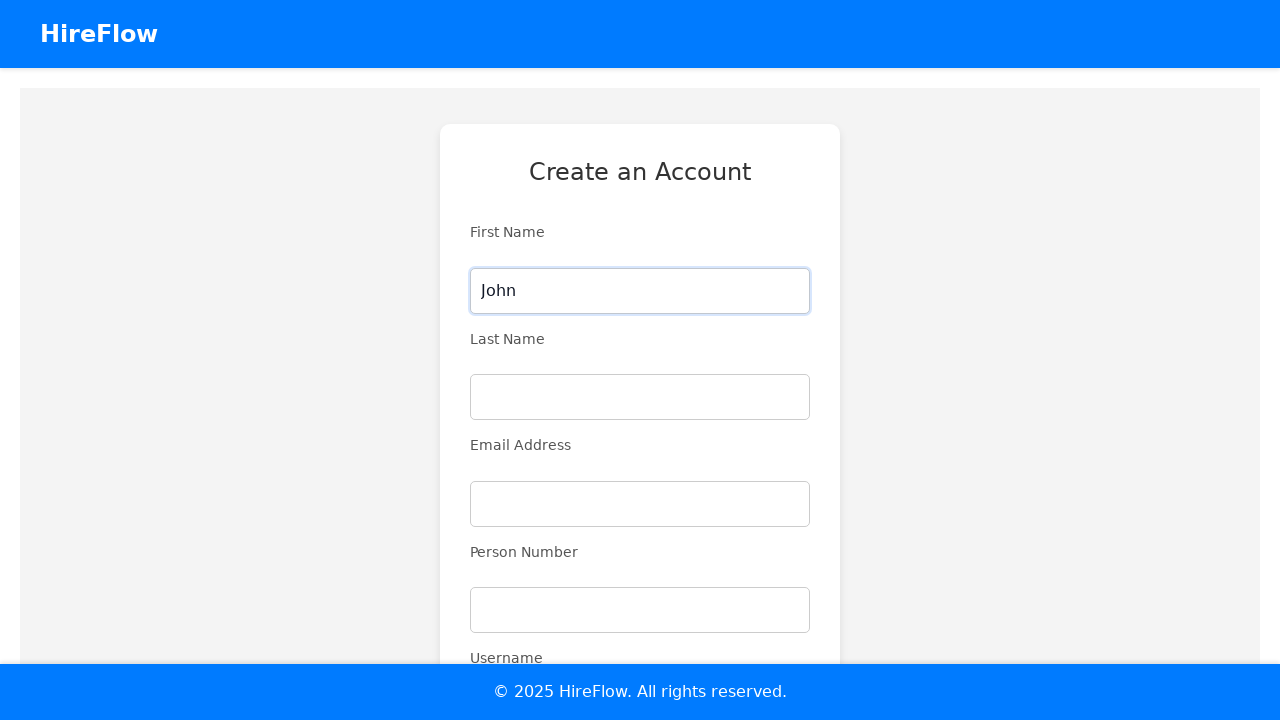

Filled last name field with 'Doe' on input[name='lastName']
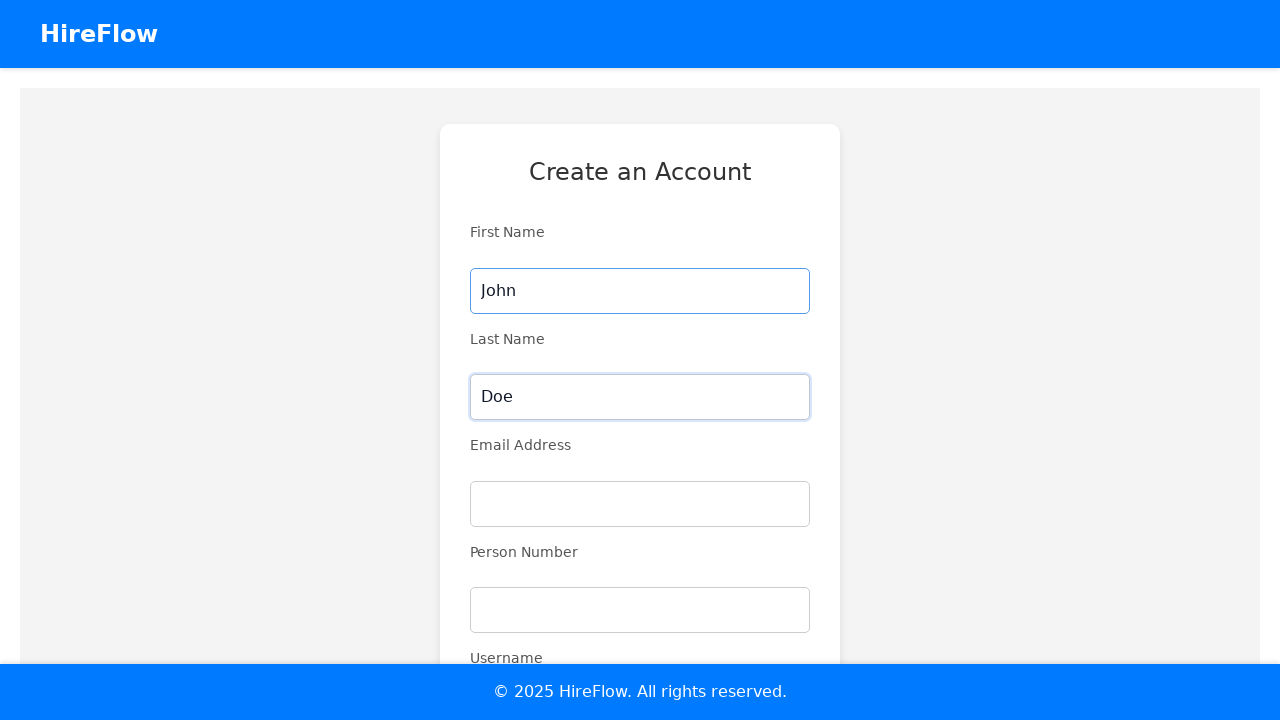

Filled email field with generated email address on input[name='email']
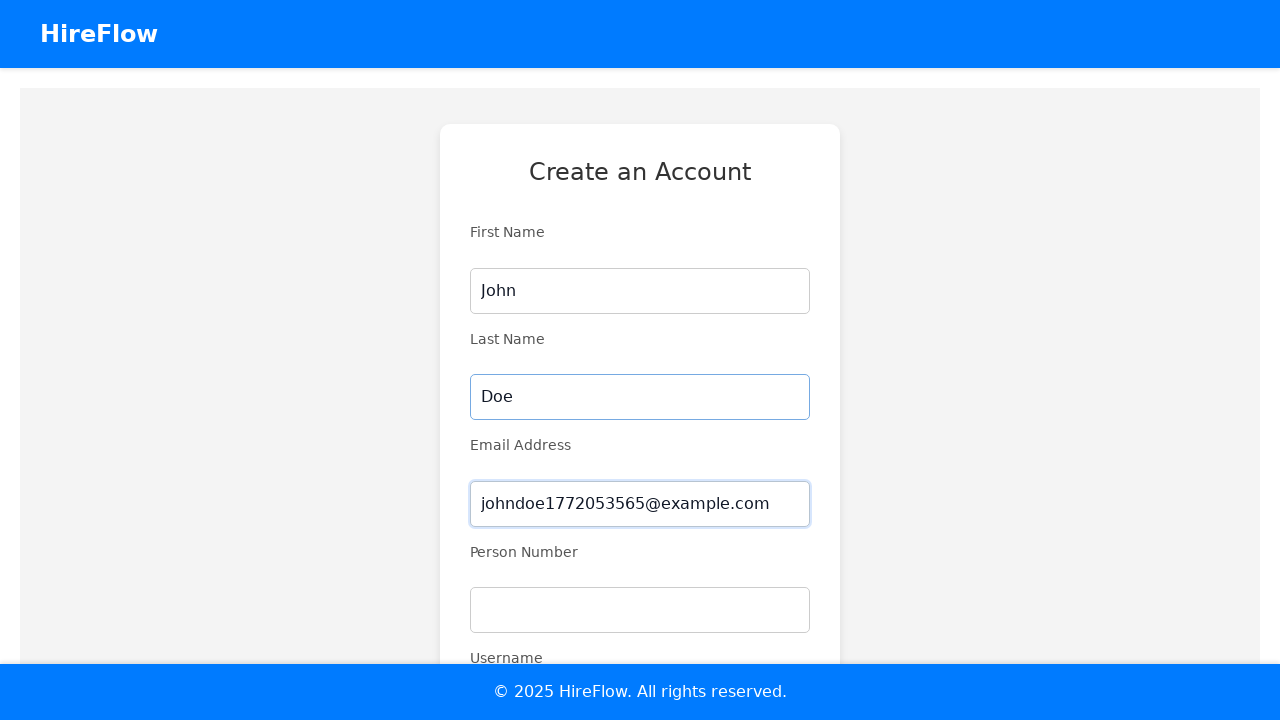

Filled personal number field with invalid non-numeric characters 'abcd1234efgh' on input[name='personNumber']
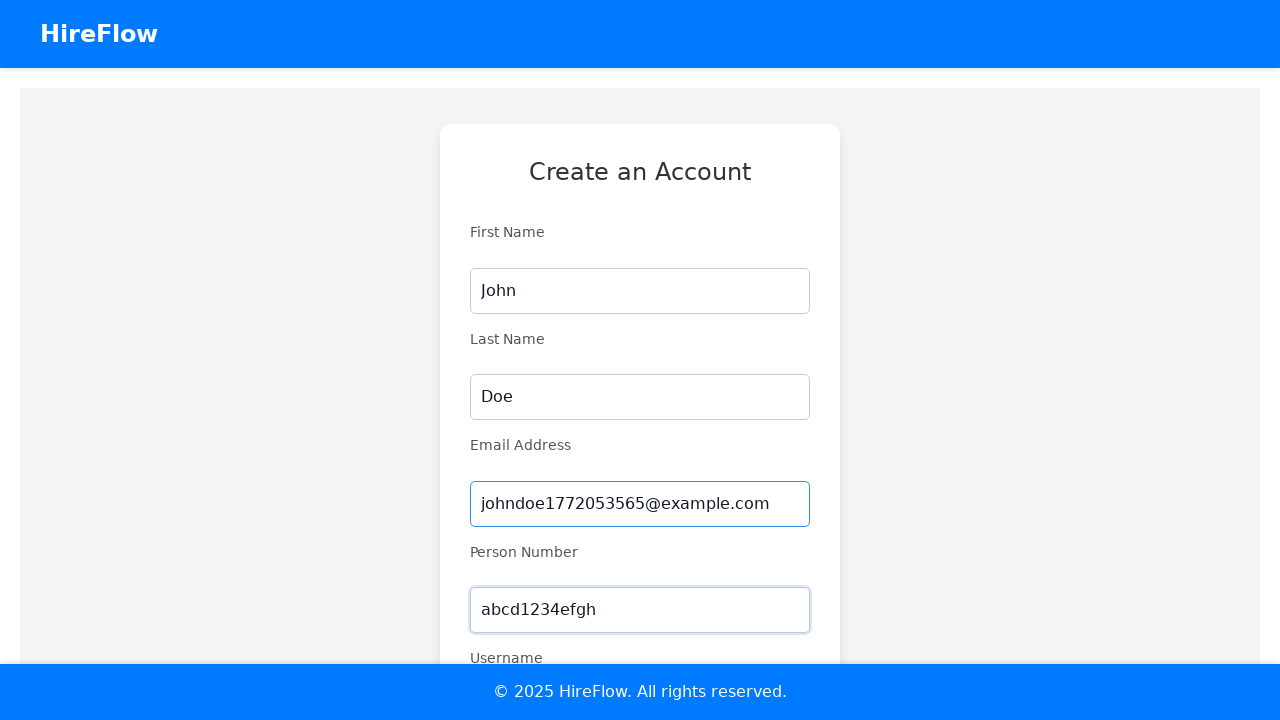

Filled username field with generated username on input[name='username']
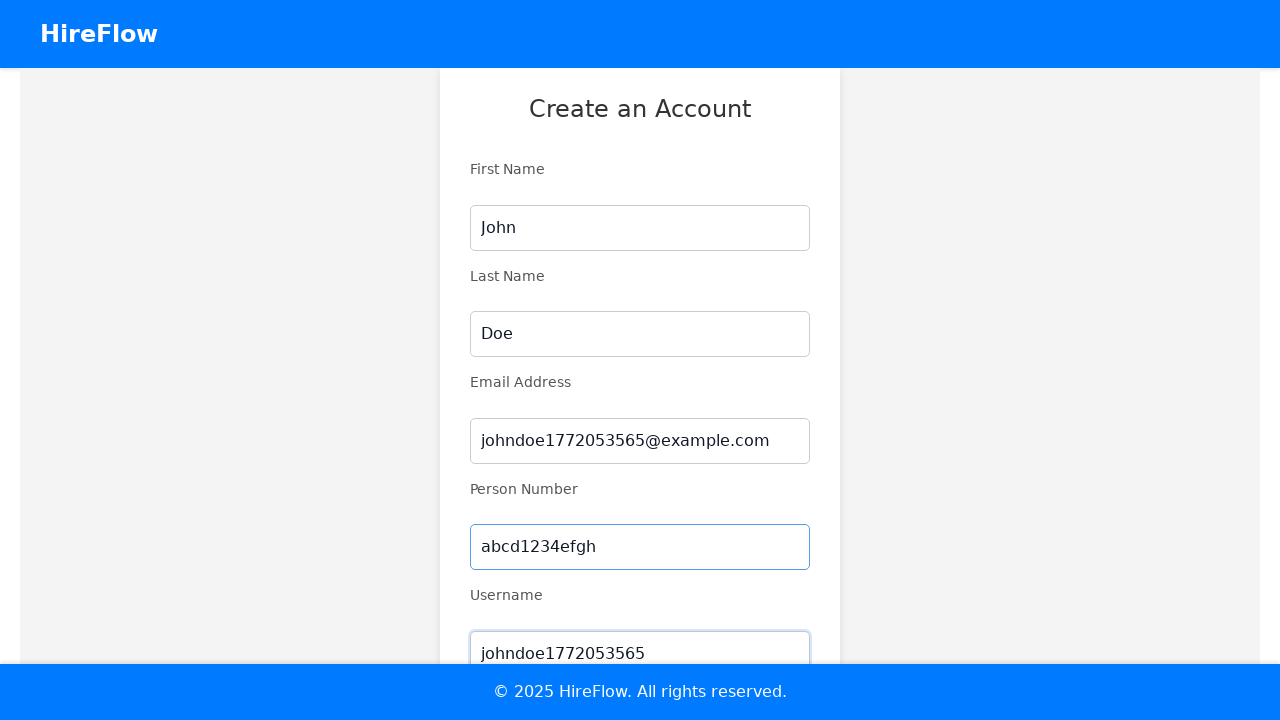

Filled password field with 'Password123!' on input[name='password']
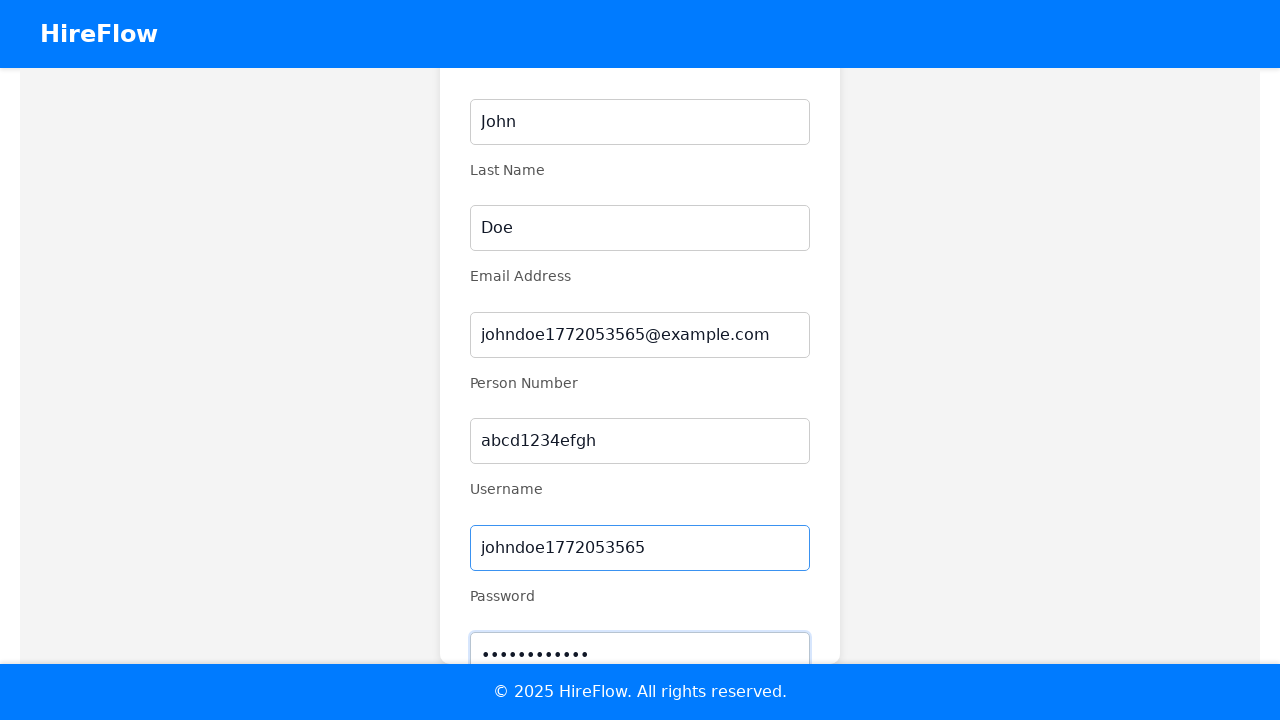

Clicked submit button to submit the form at (640, 528) on .submit-button
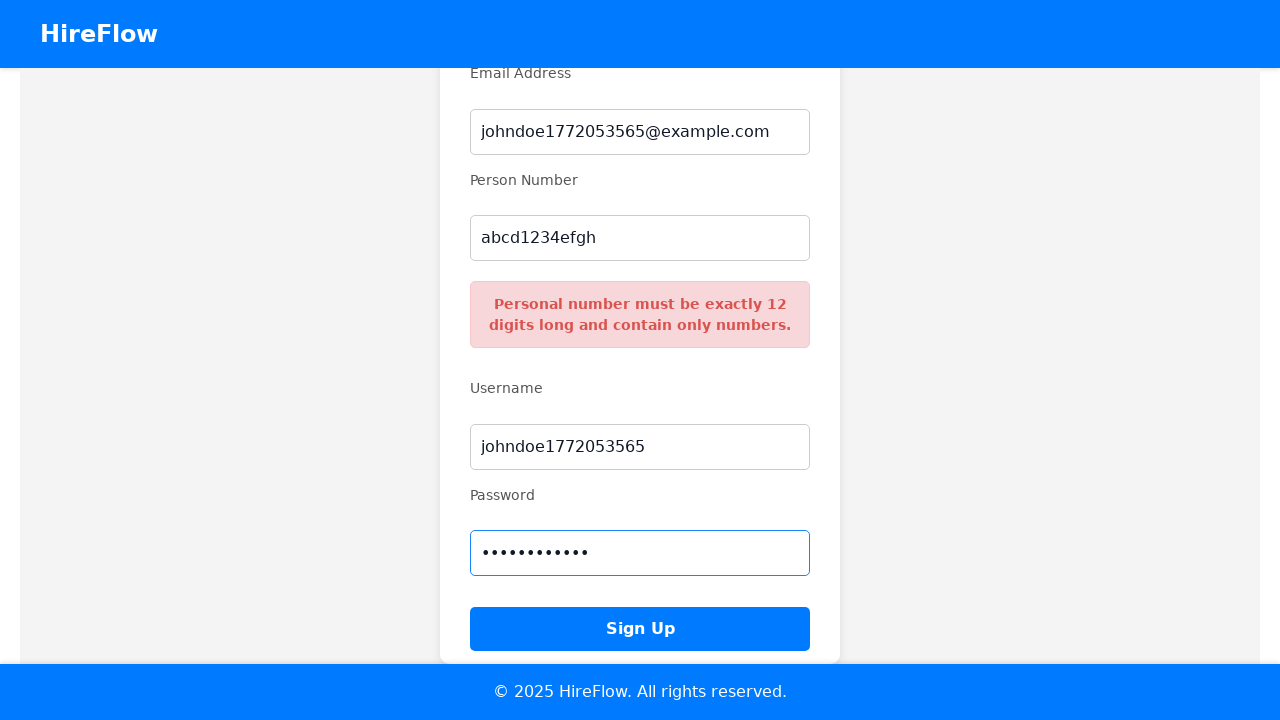

Error message appeared validating personal number rejection
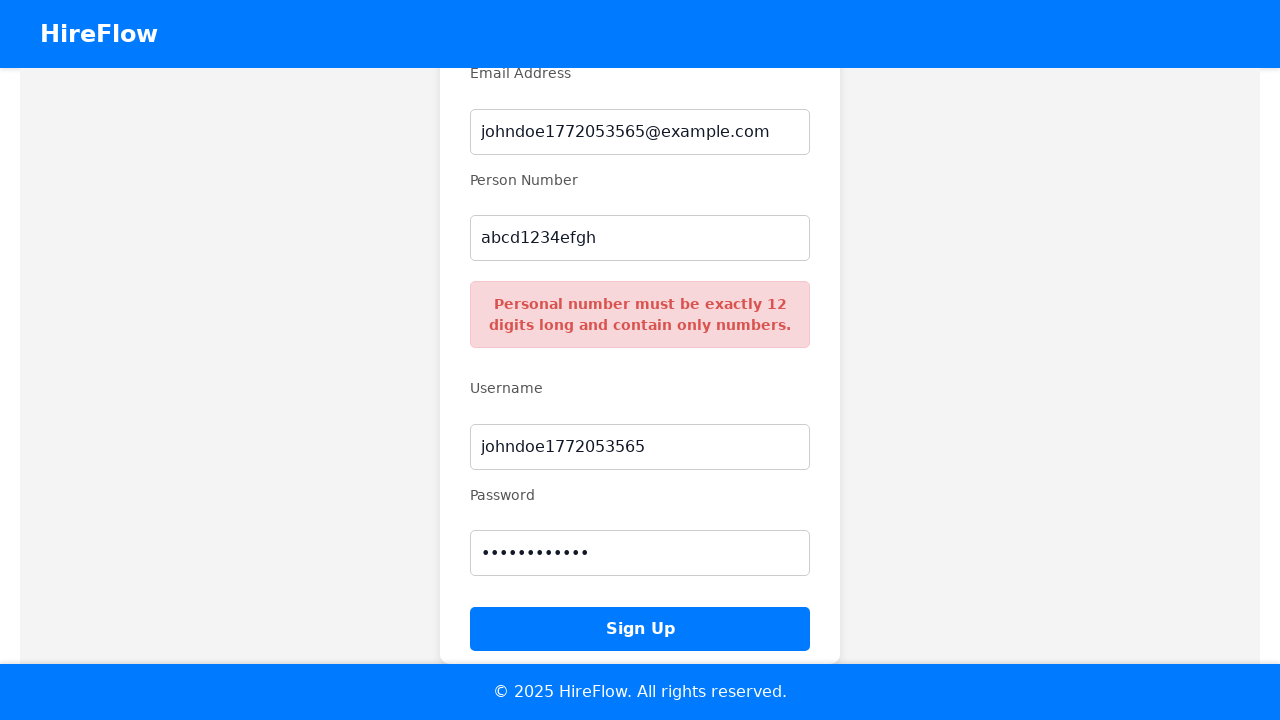

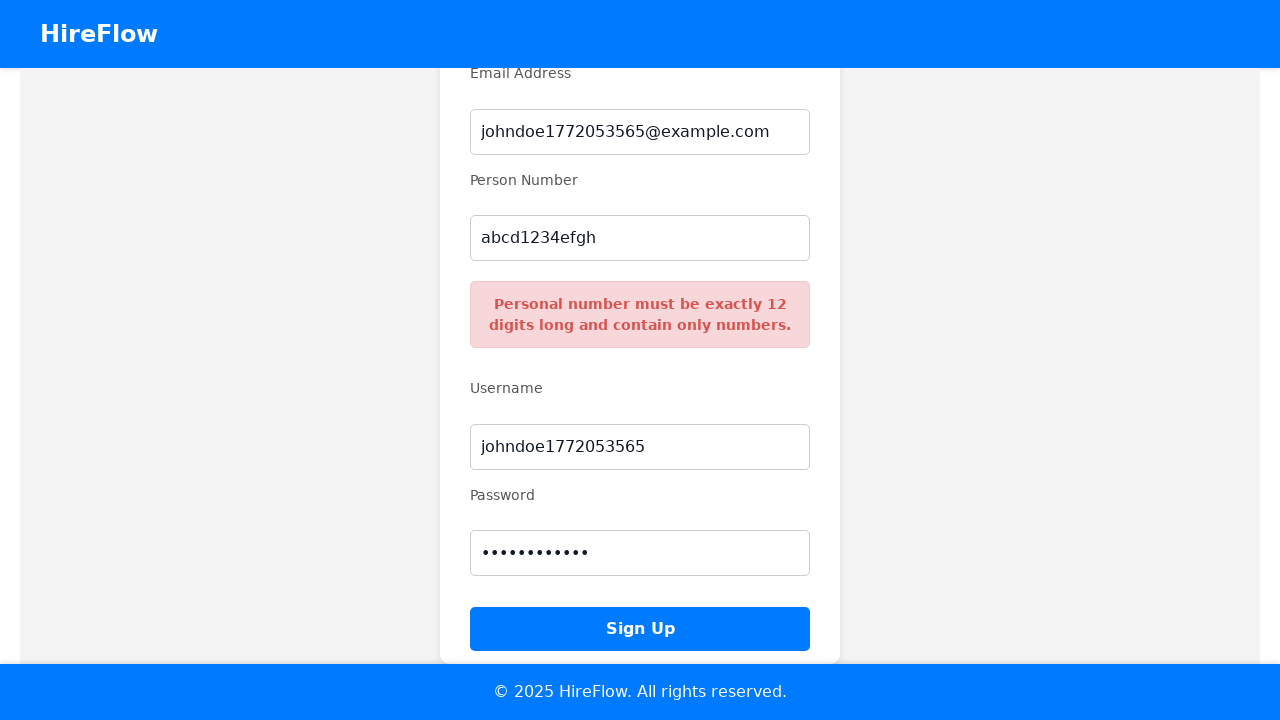